Tests that the complete-all checkbox updates state when individual items are completed or cleared.

Starting URL: https://demo.playwright.dev/todomvc

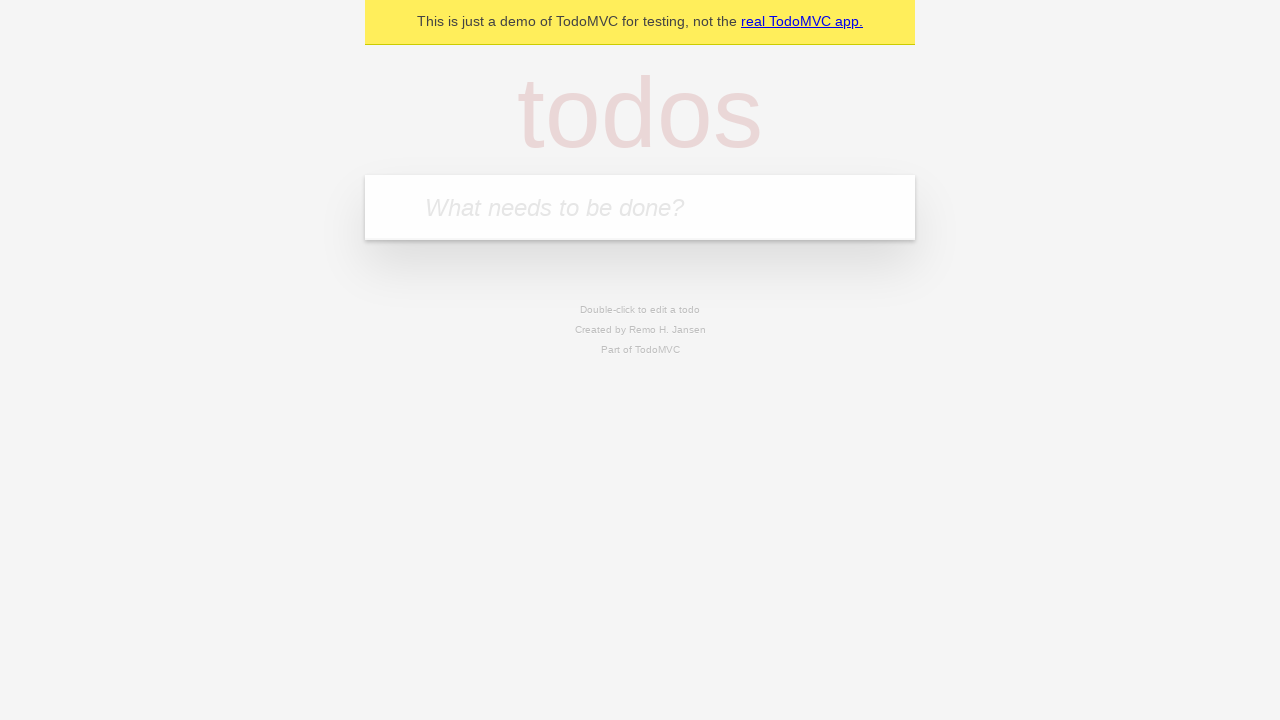

Filled new todo input with 'buy some cheese' on internal:attr=[placeholder="What needs to be done?"i]
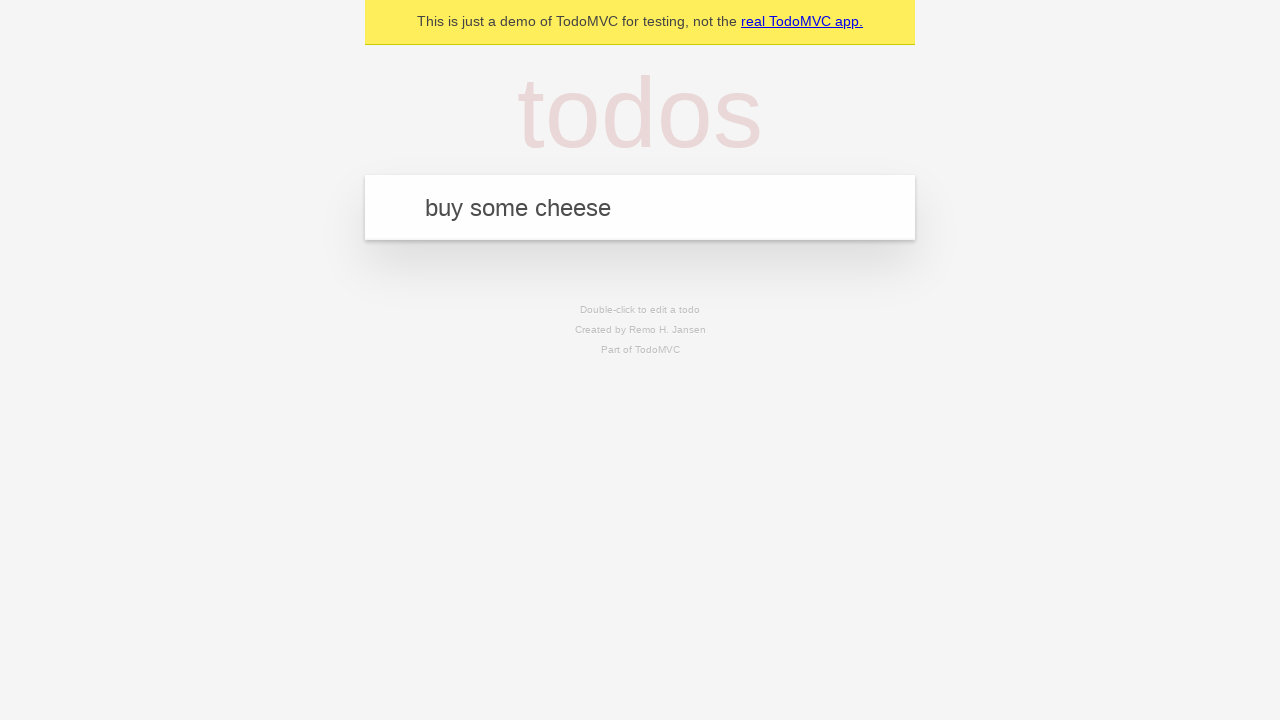

Pressed Enter to create first todo item on internal:attr=[placeholder="What needs to be done?"i]
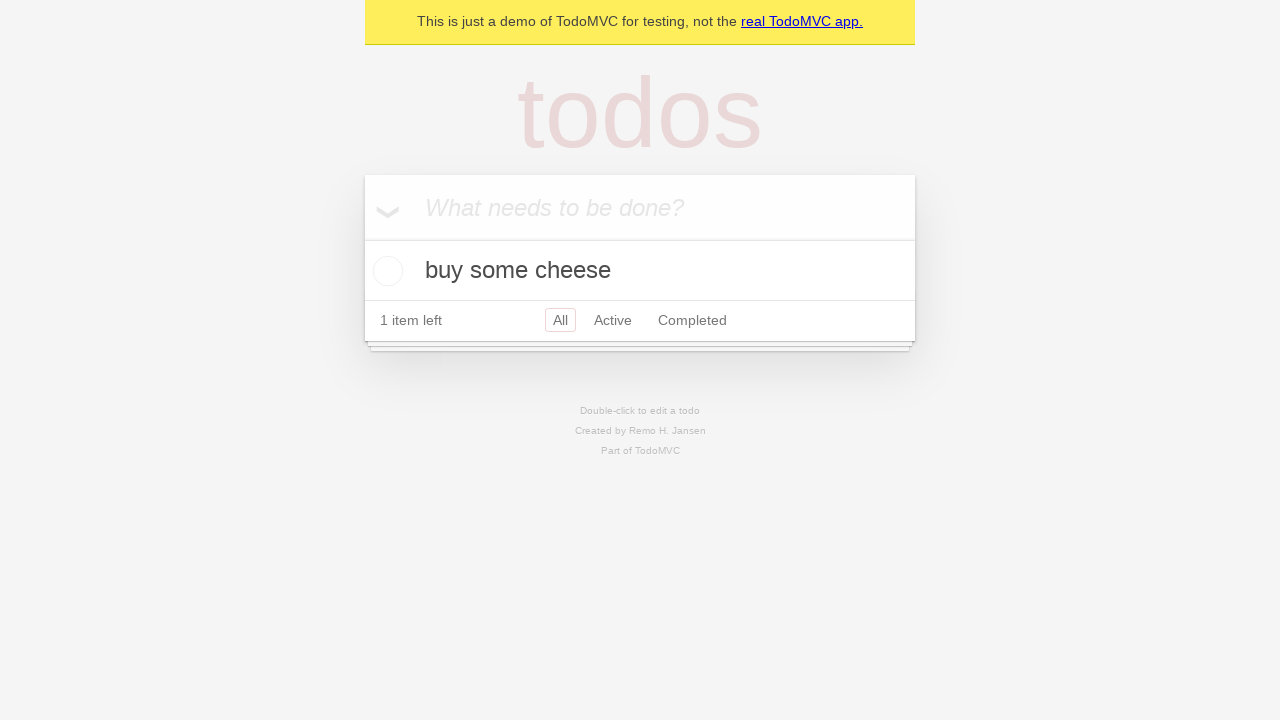

Filled new todo input with 'feed the cat' on internal:attr=[placeholder="What needs to be done?"i]
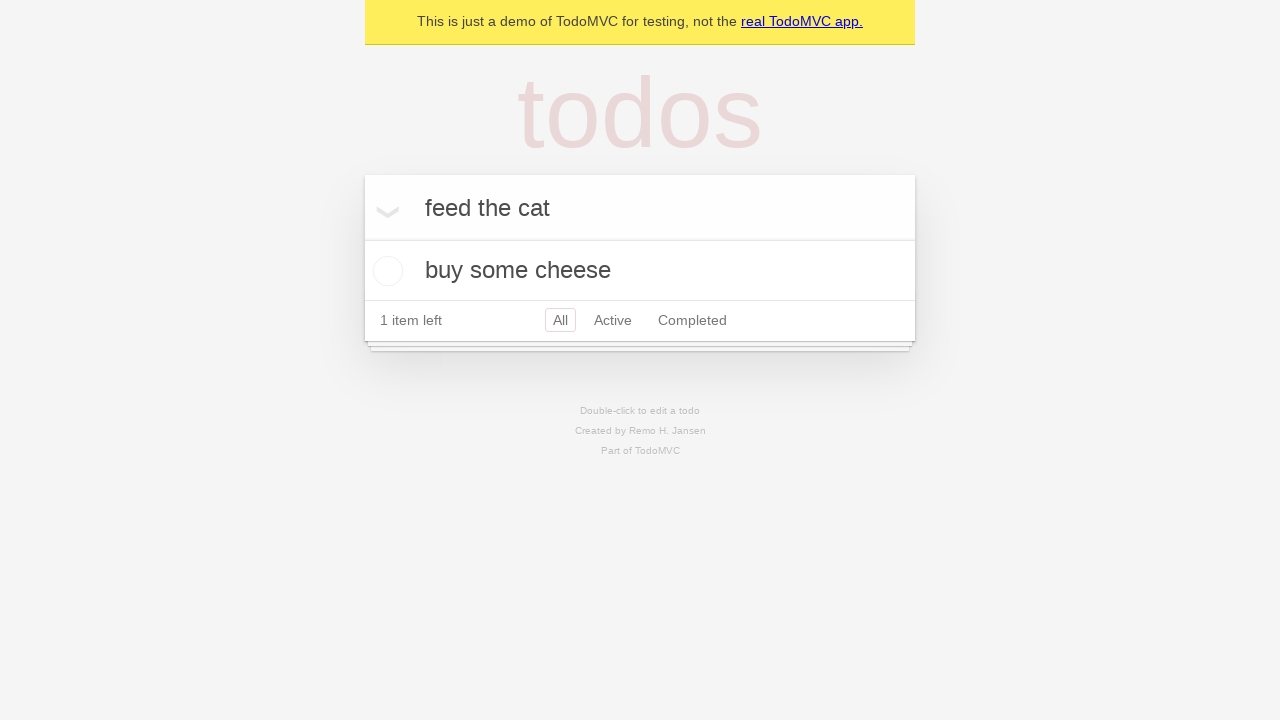

Pressed Enter to create second todo item on internal:attr=[placeholder="What needs to be done?"i]
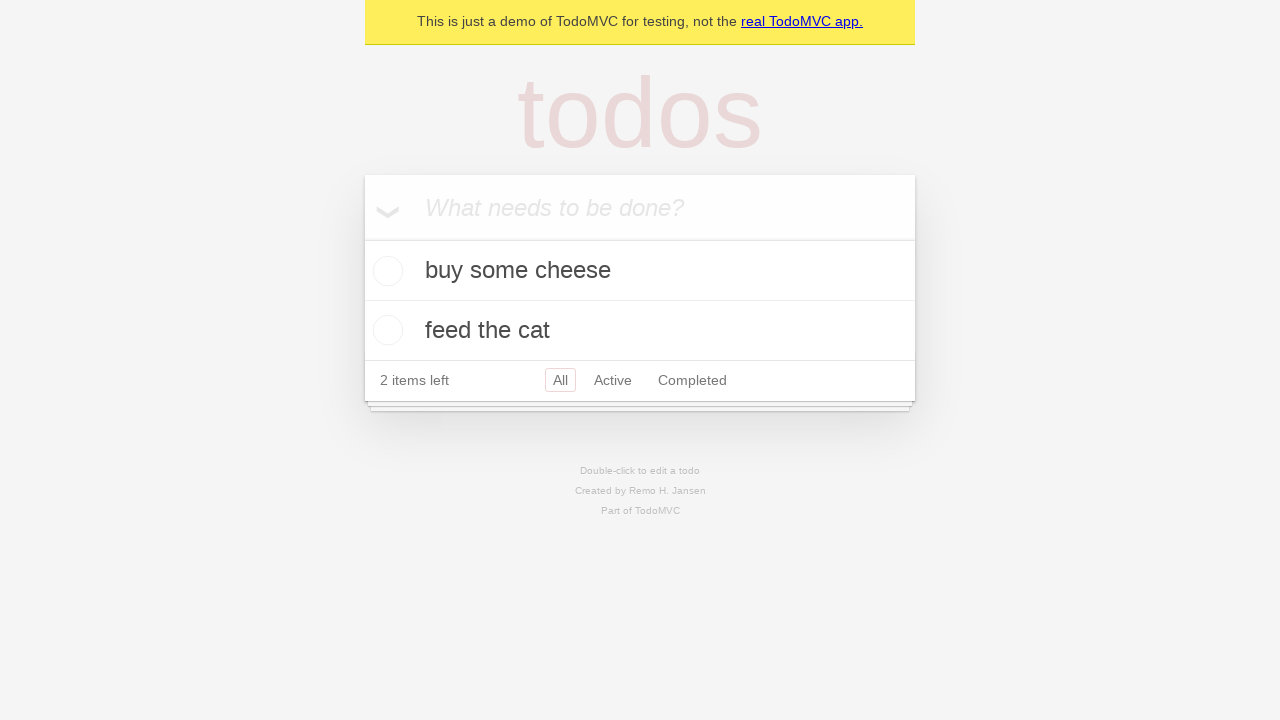

Filled new todo input with 'book a doctors appointment' on internal:attr=[placeholder="What needs to be done?"i]
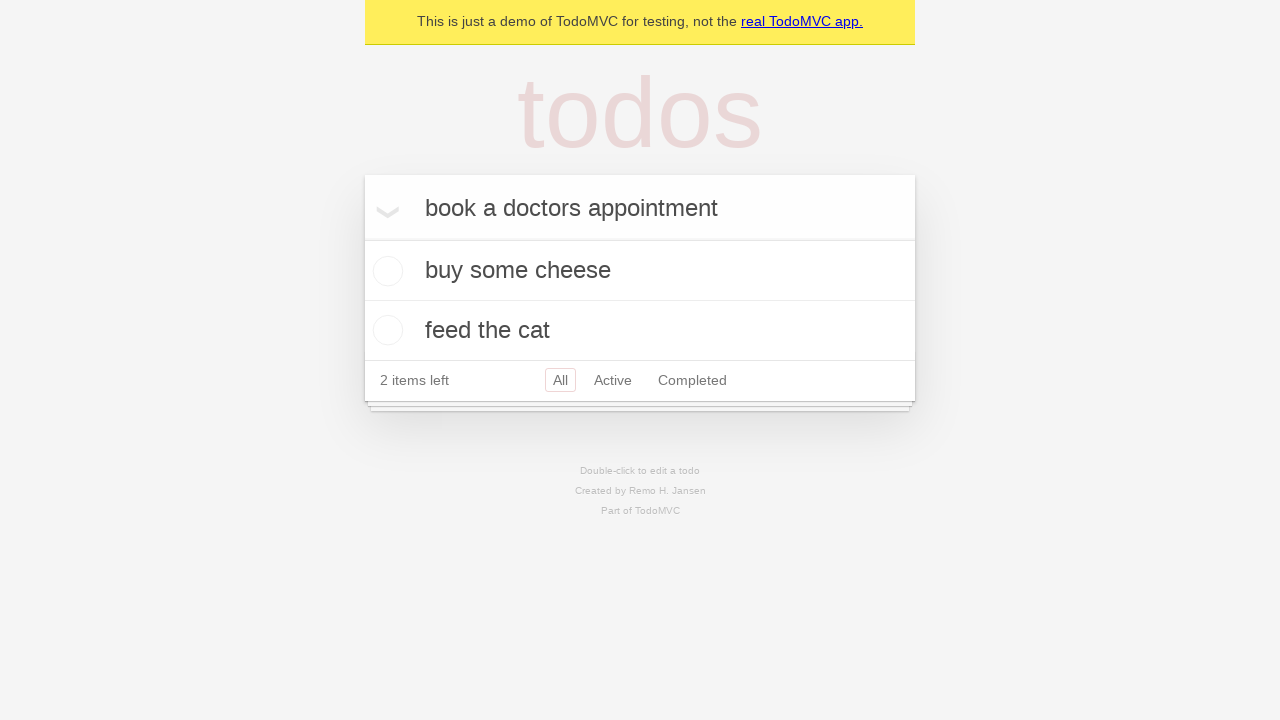

Pressed Enter to create third todo item on internal:attr=[placeholder="What needs to be done?"i]
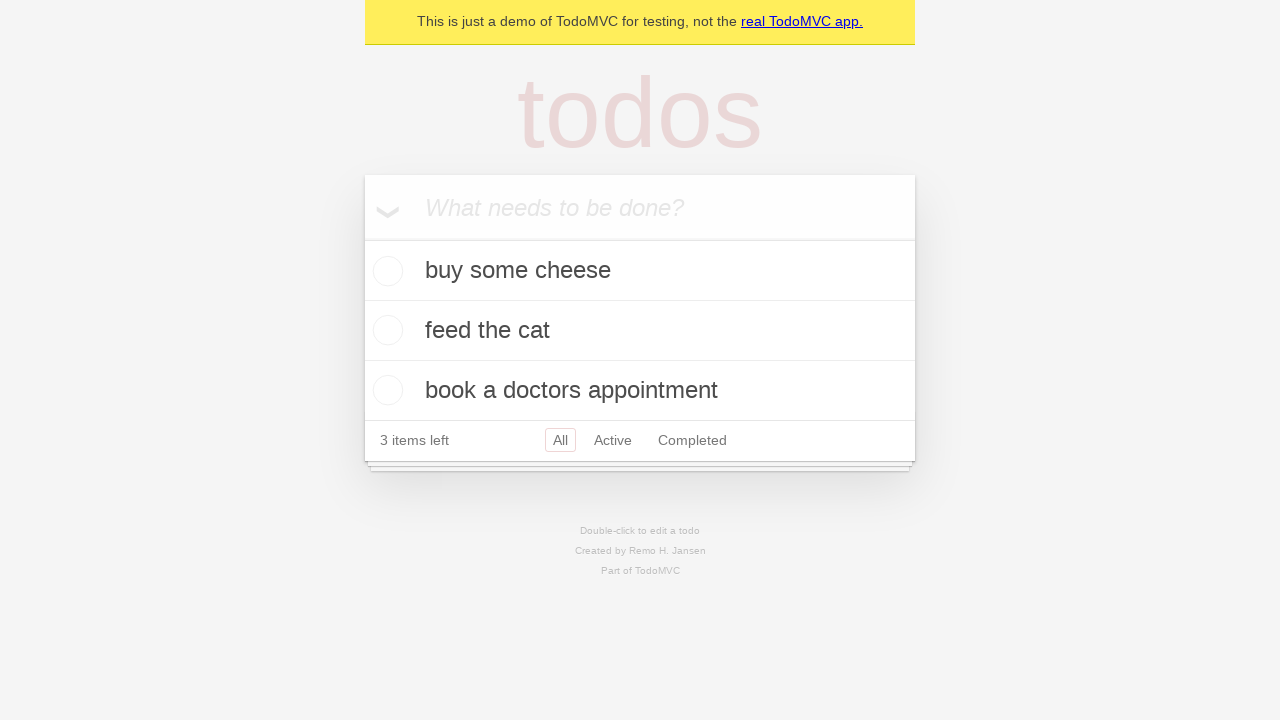

Clicked complete-all checkbox to mark all items as complete at (362, 238) on internal:label="Mark all as complete"i
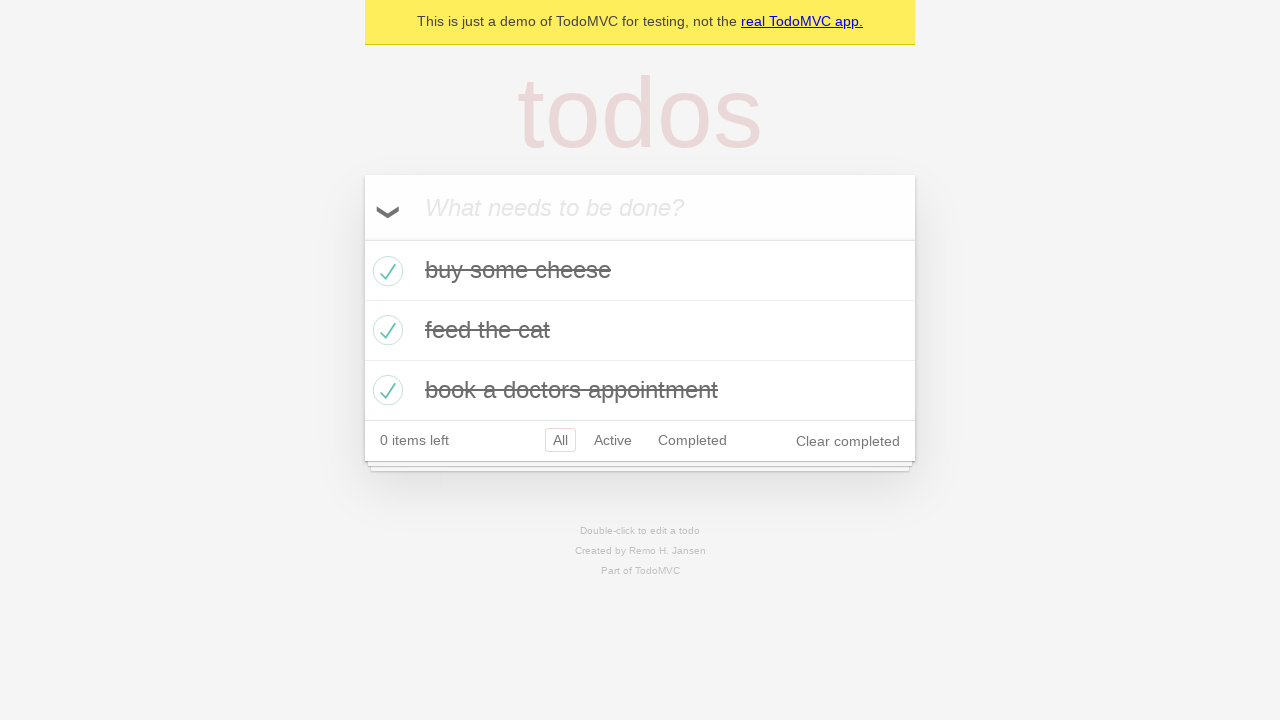

Unchecked first todo item checkbox at (385, 271) on internal:testid=[data-testid="todo-item"s] >> nth=0 >> internal:role=checkbox
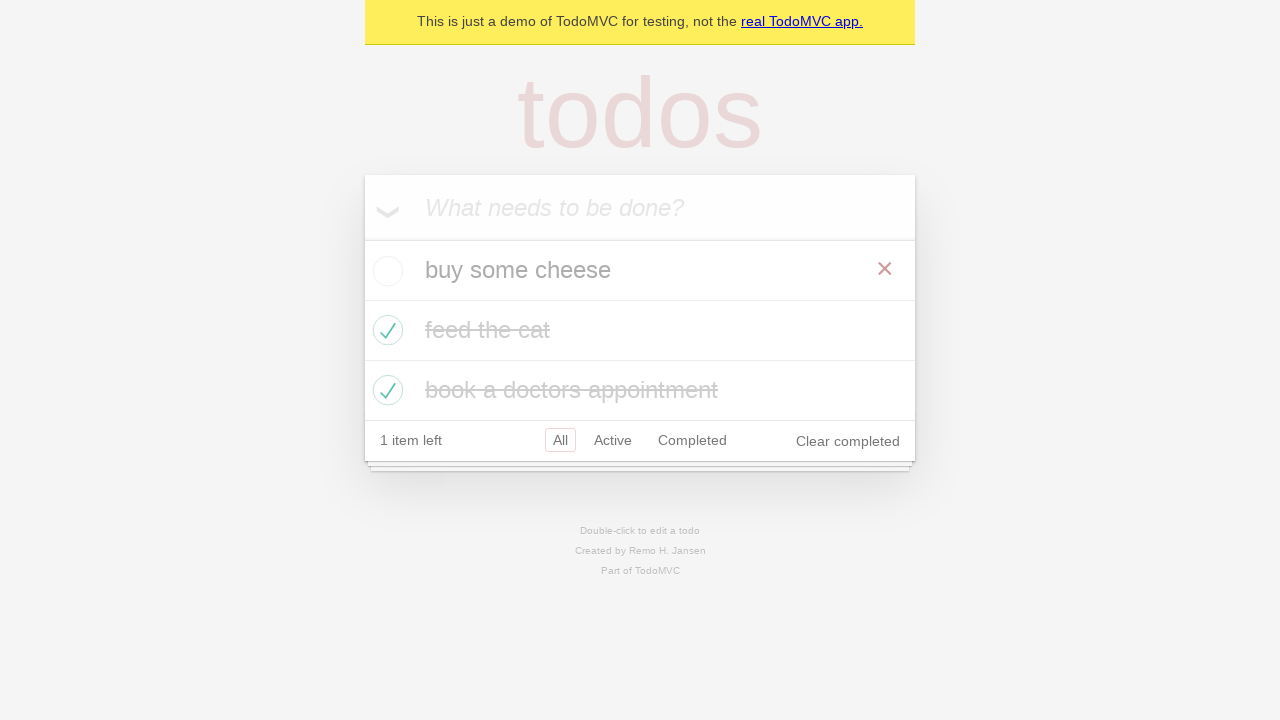

Checked first todo item checkbox again at (385, 271) on internal:testid=[data-testid="todo-item"s] >> nth=0 >> internal:role=checkbox
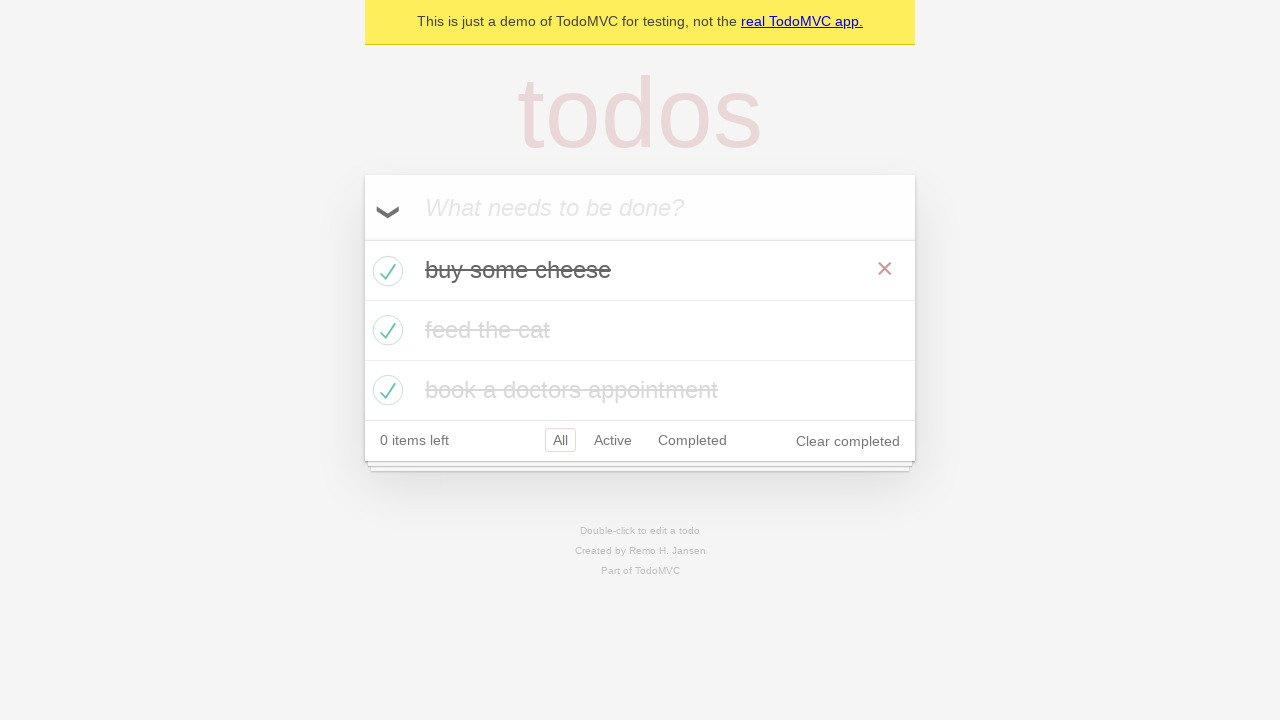

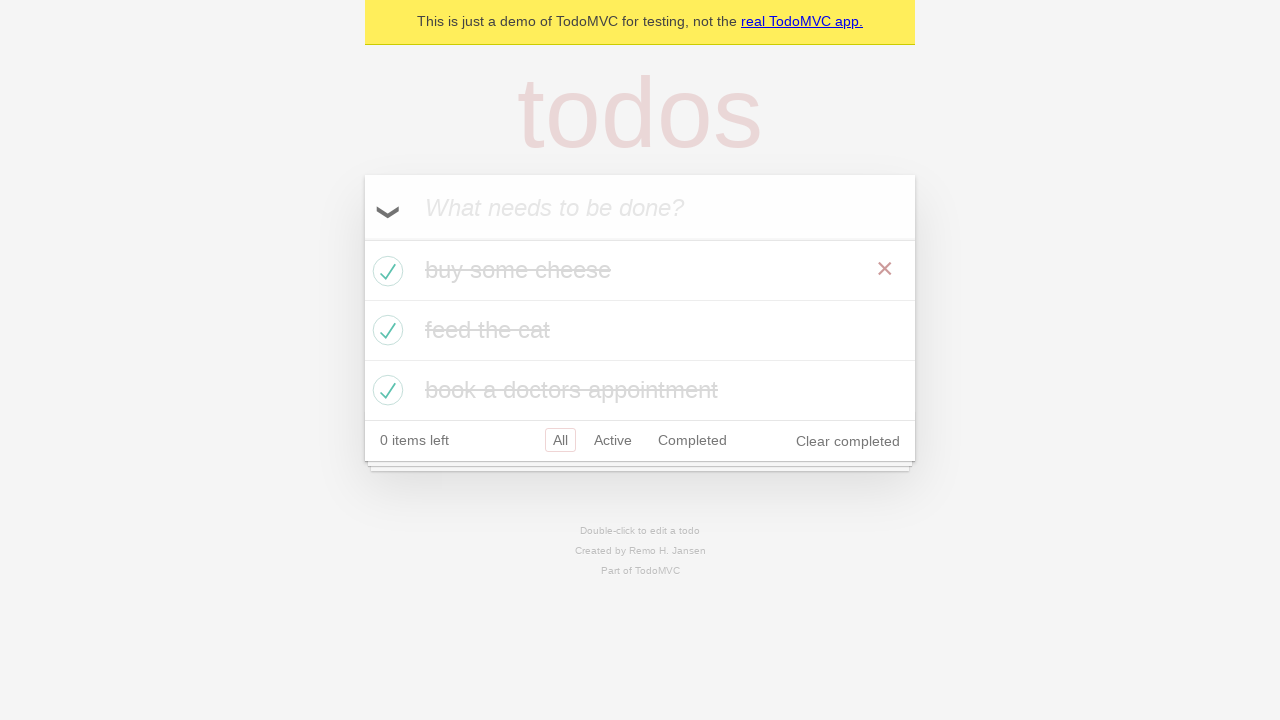